Tests JavaScript alert interactions including standard alerts, confirmation dialogs, and prompt dialogs on the Heroku test application

Starting URL: https://the-internet.herokuapp.com/javascript_alerts

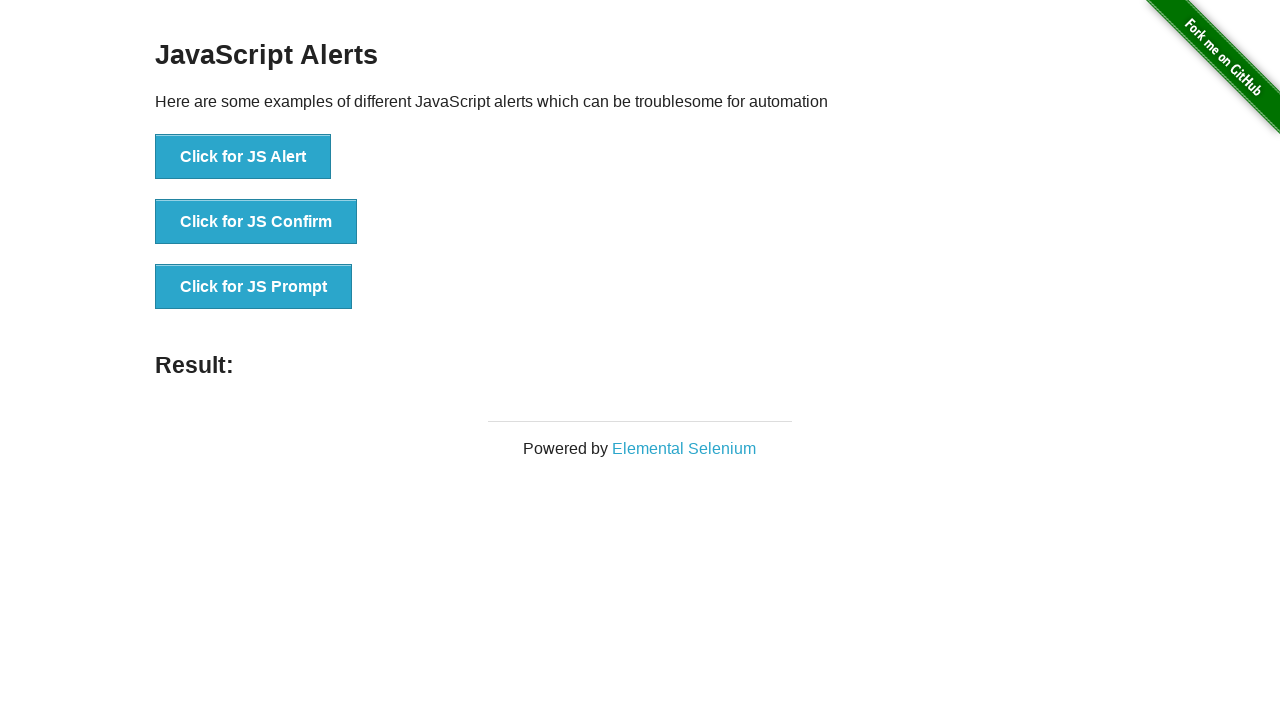

Clicked button to trigger JavaScript alert at (243, 157) on text=Click for JS Alert
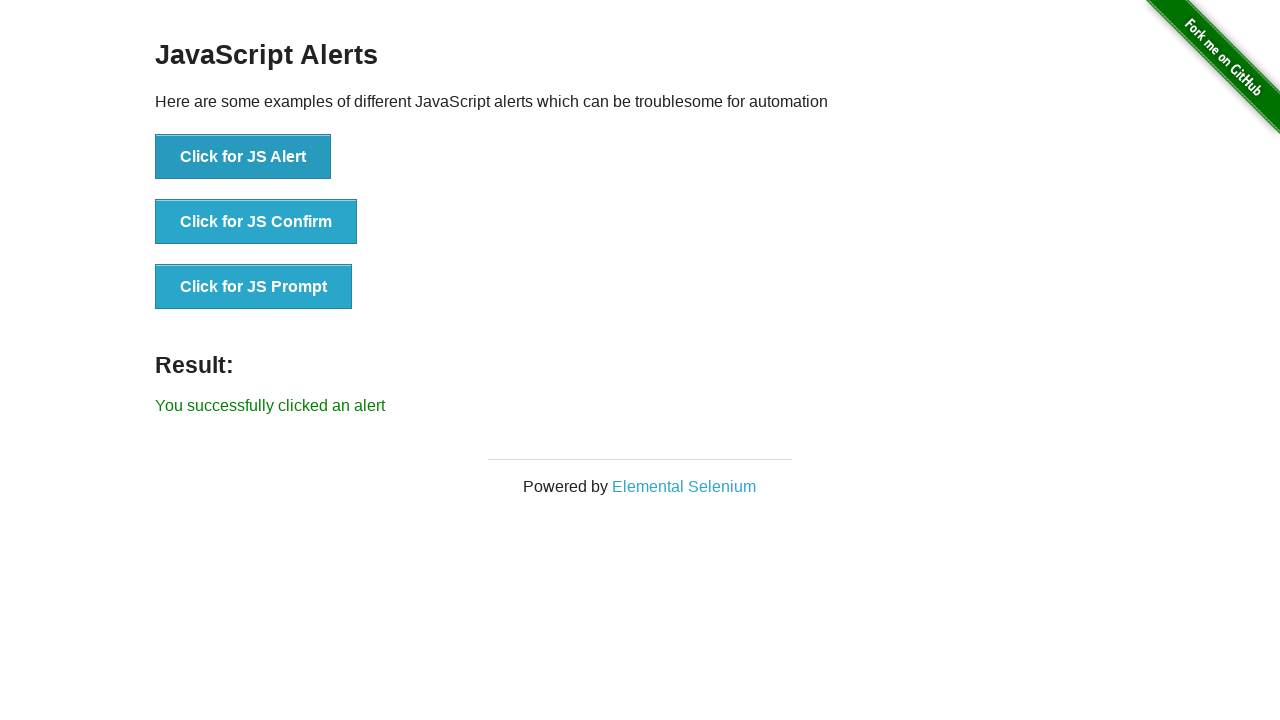

Set up dialog handler to accept alerts
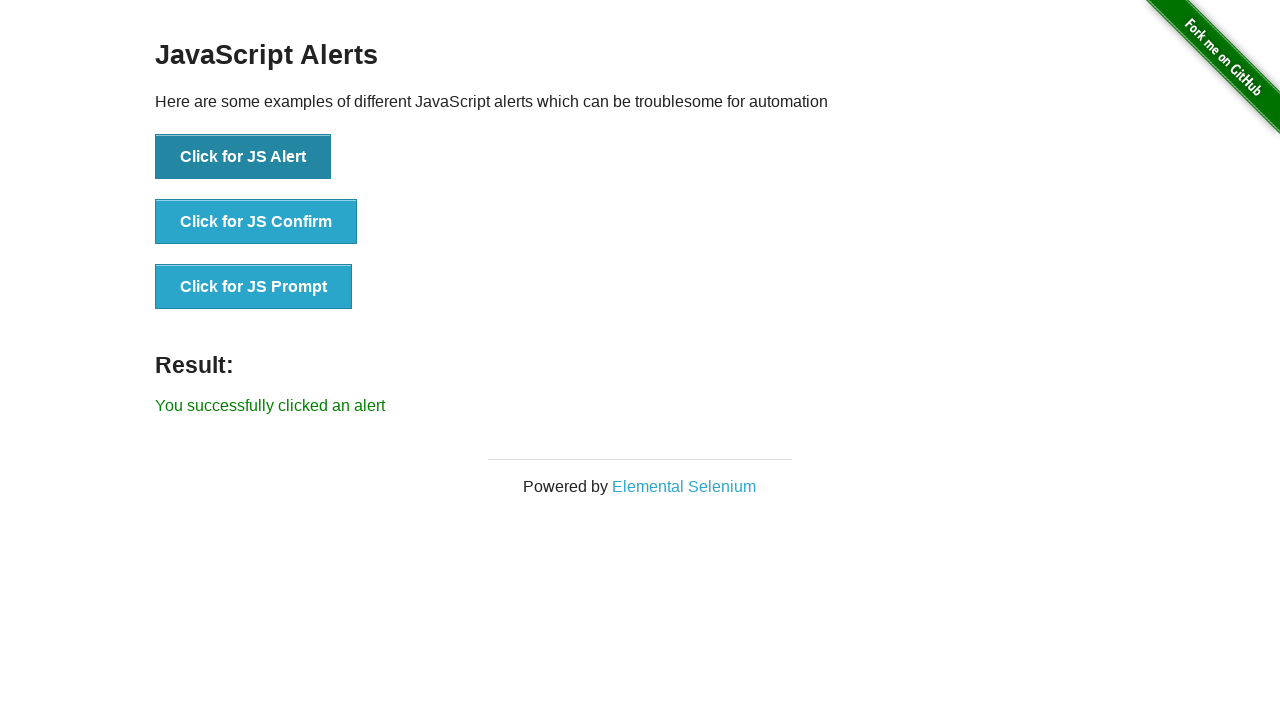

Retrieved alert result message
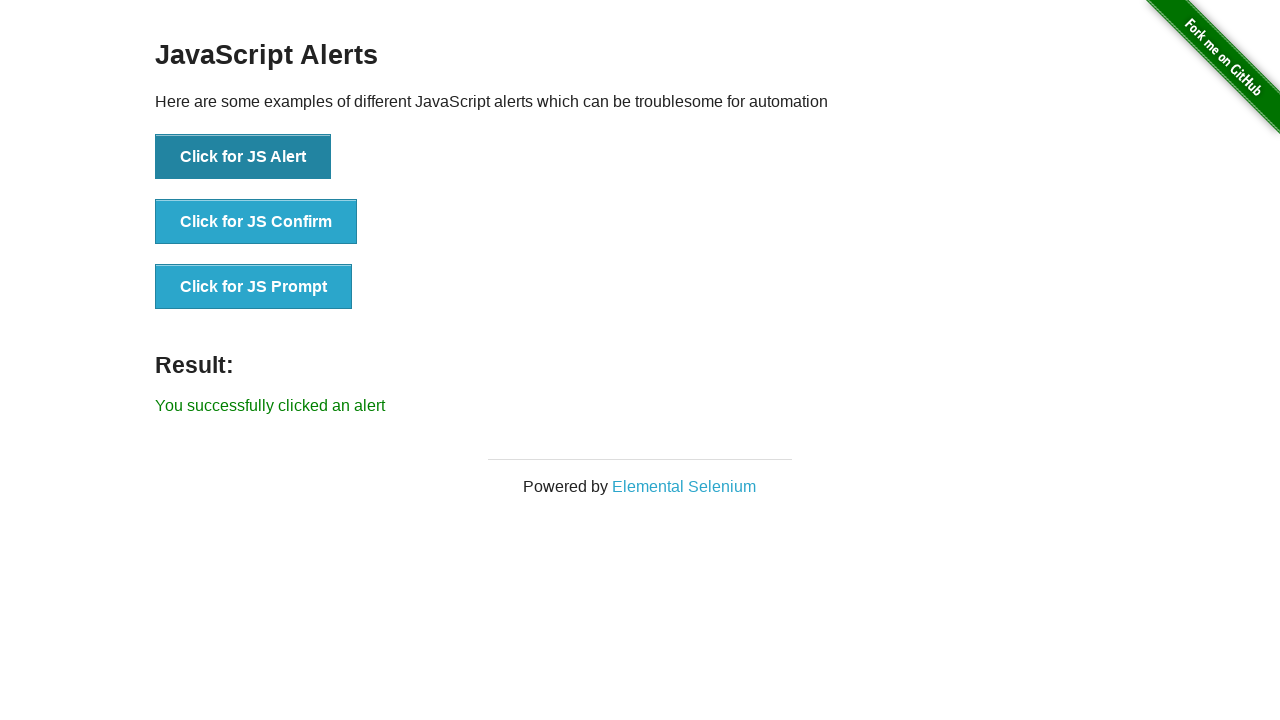

Clicked button to trigger JavaScript confirmation dialog at (256, 222) on text=Click for JS Confirm
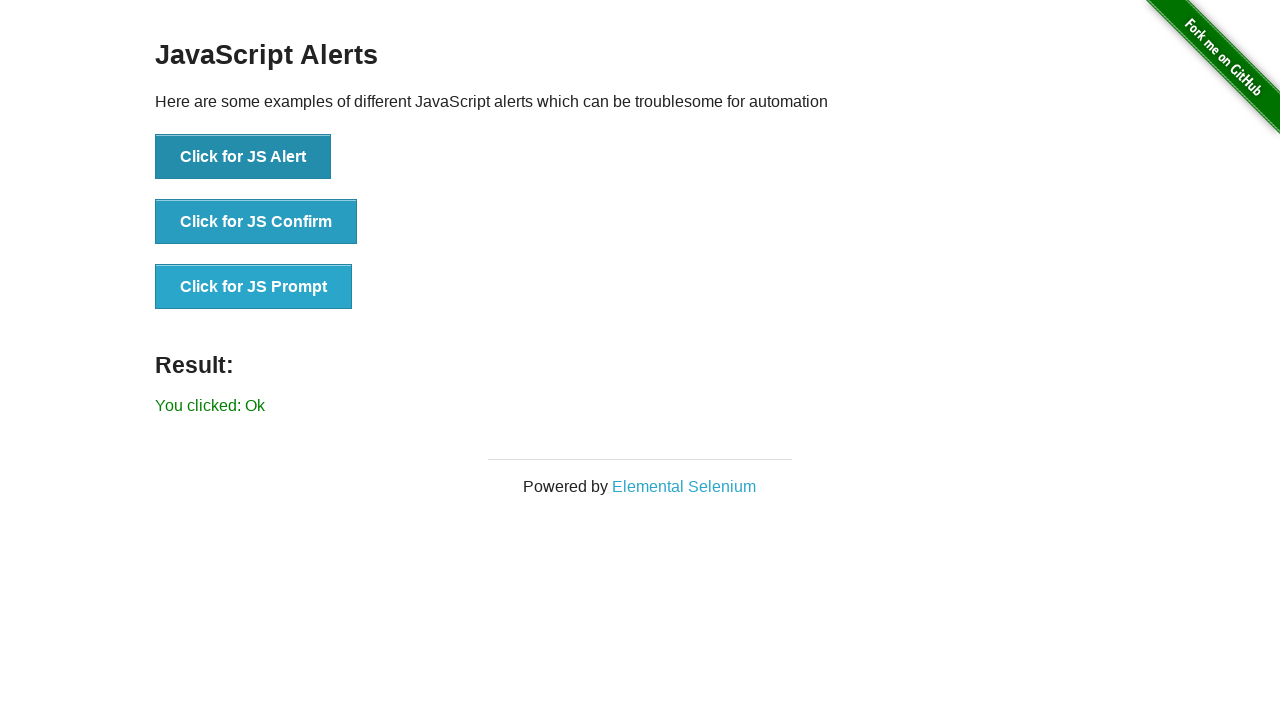

Set up one-time dialog handler to accept confirmation
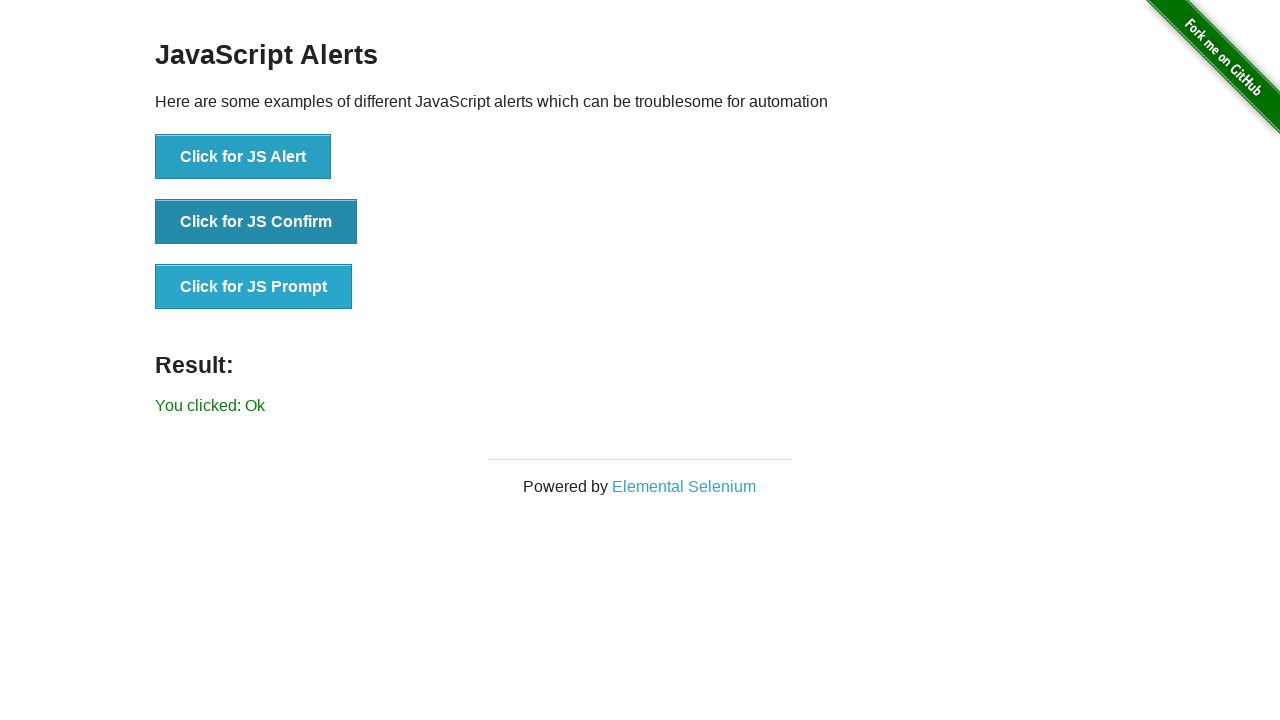

Clicked button to trigger JavaScript prompt dialog at (254, 287) on text=Click for JS Prompt
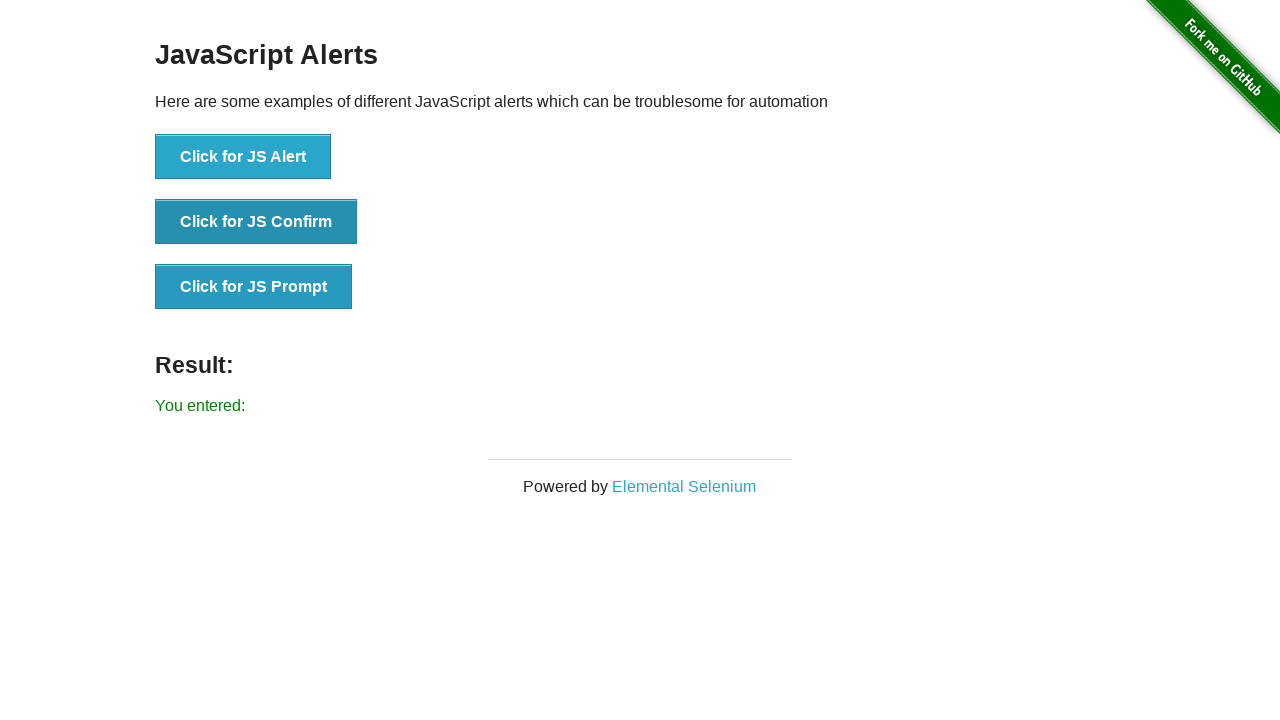

Set up one-time dialog handler to accept prompt with text input
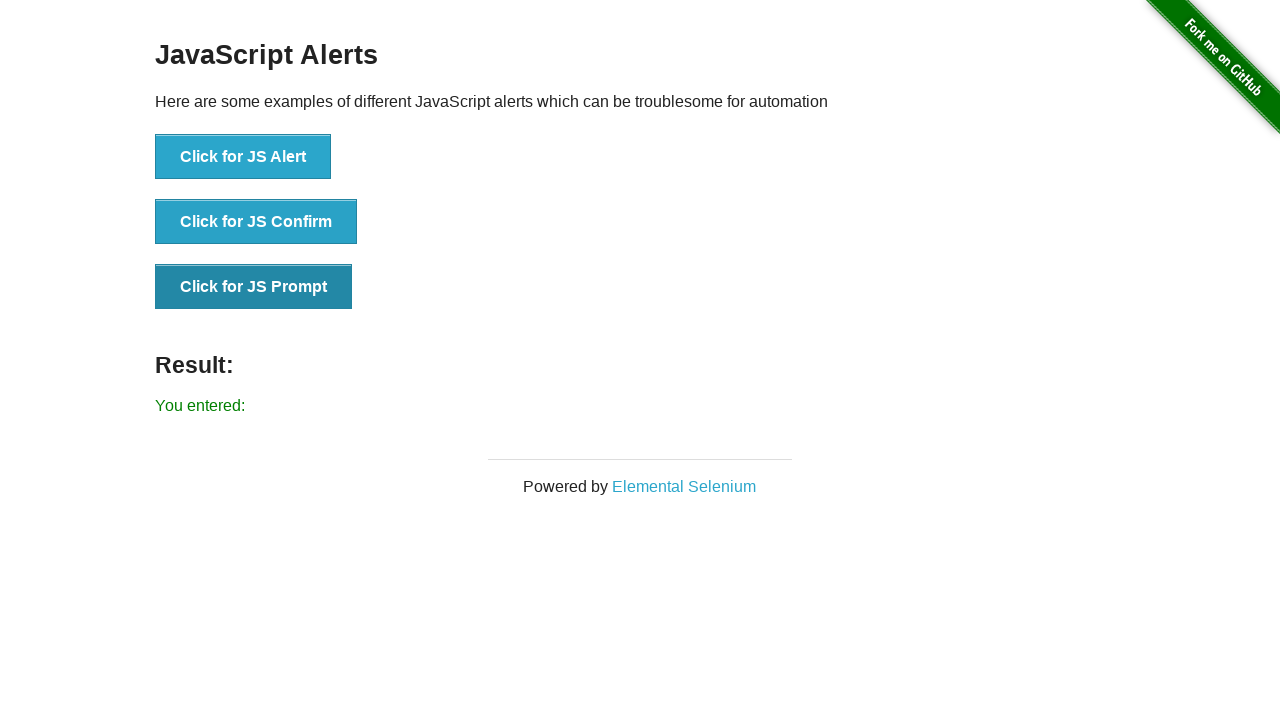

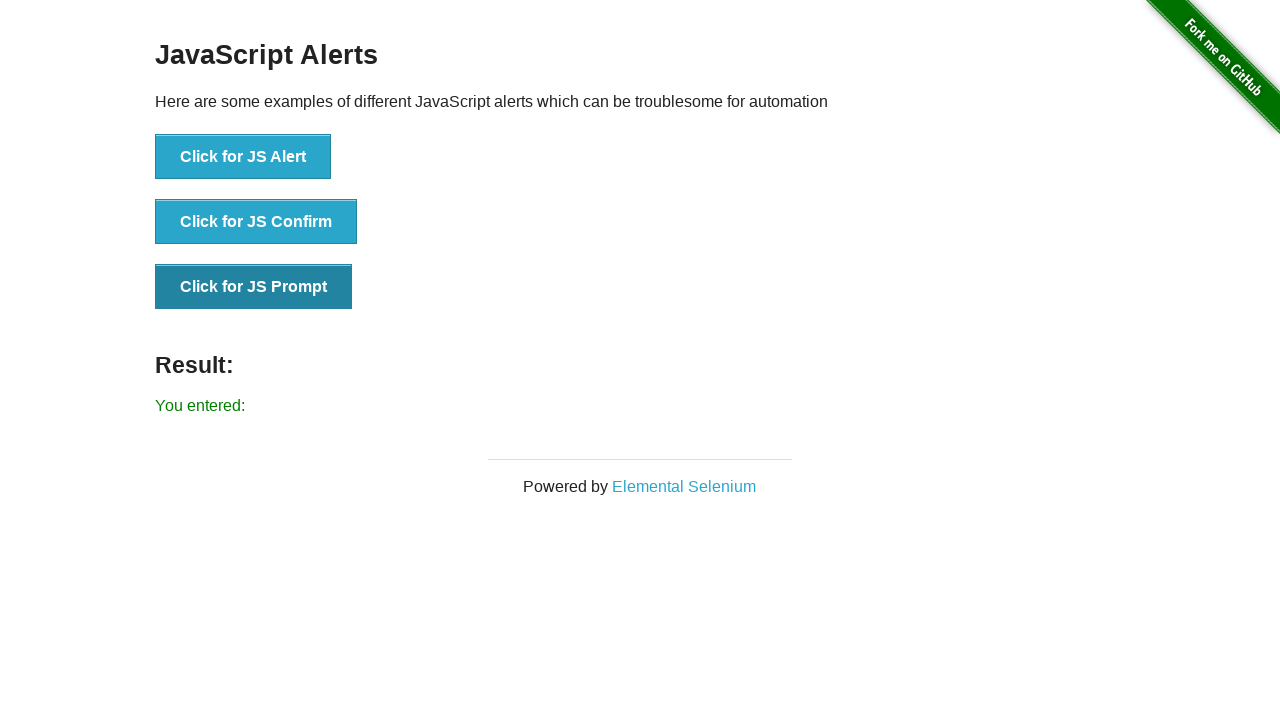